Tests dynamic control functionality by checking if an input field is enabled, then toggling its state and verifying the change

Starting URL: https://v1.training-support.net/selenium/dynamic-controls

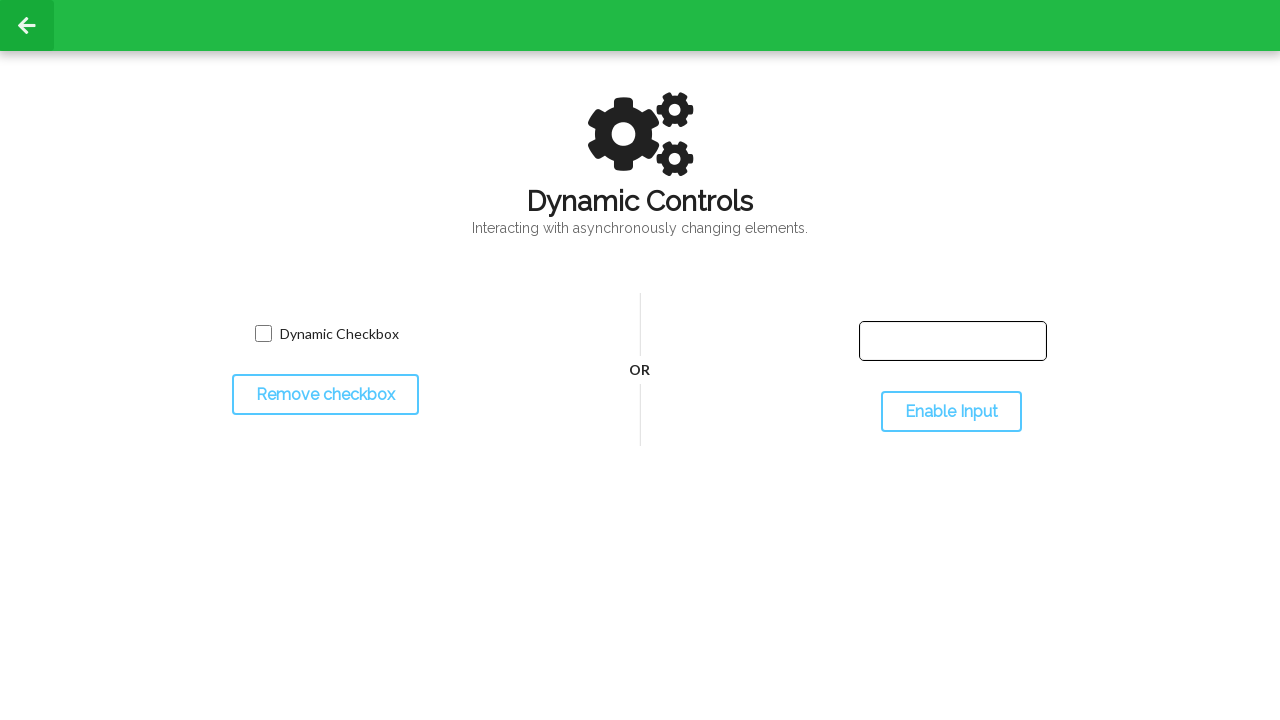

Navigated to dynamic controls test page
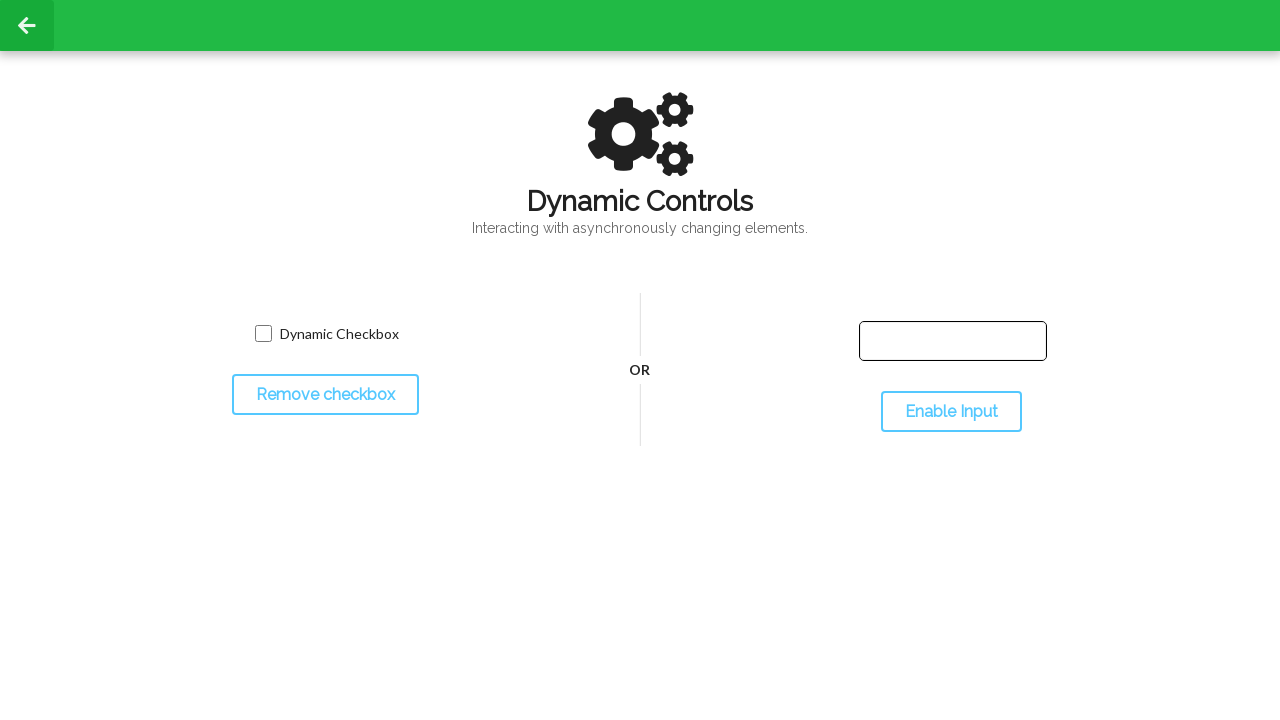

Located input field element
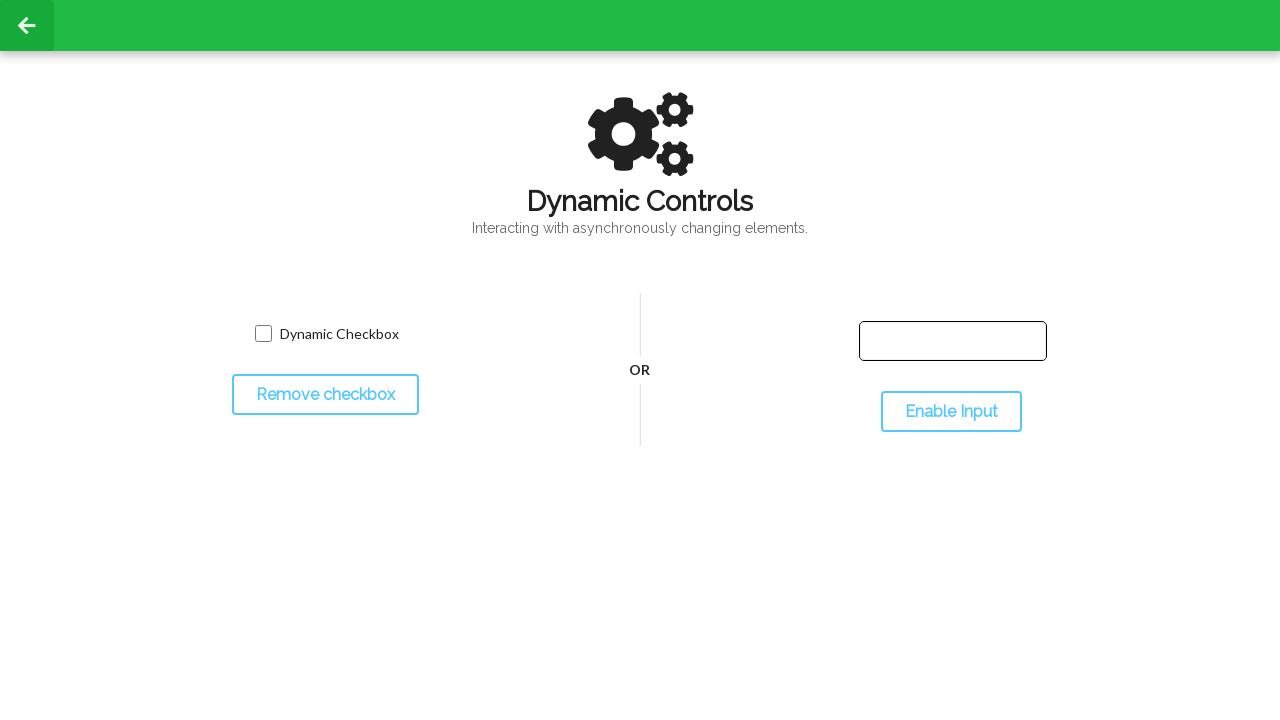

Checked initial input field state: enabled=False
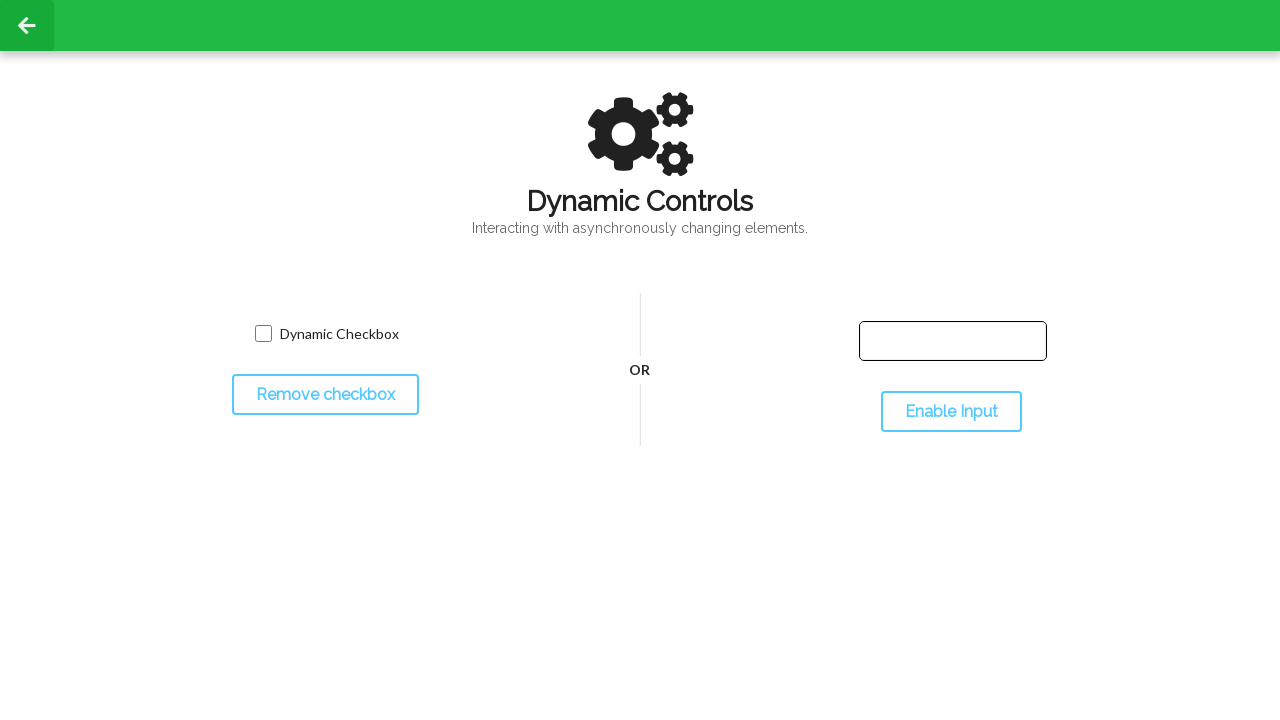

Clicked toggle button to change input field state at (951, 412) on #toggleInput
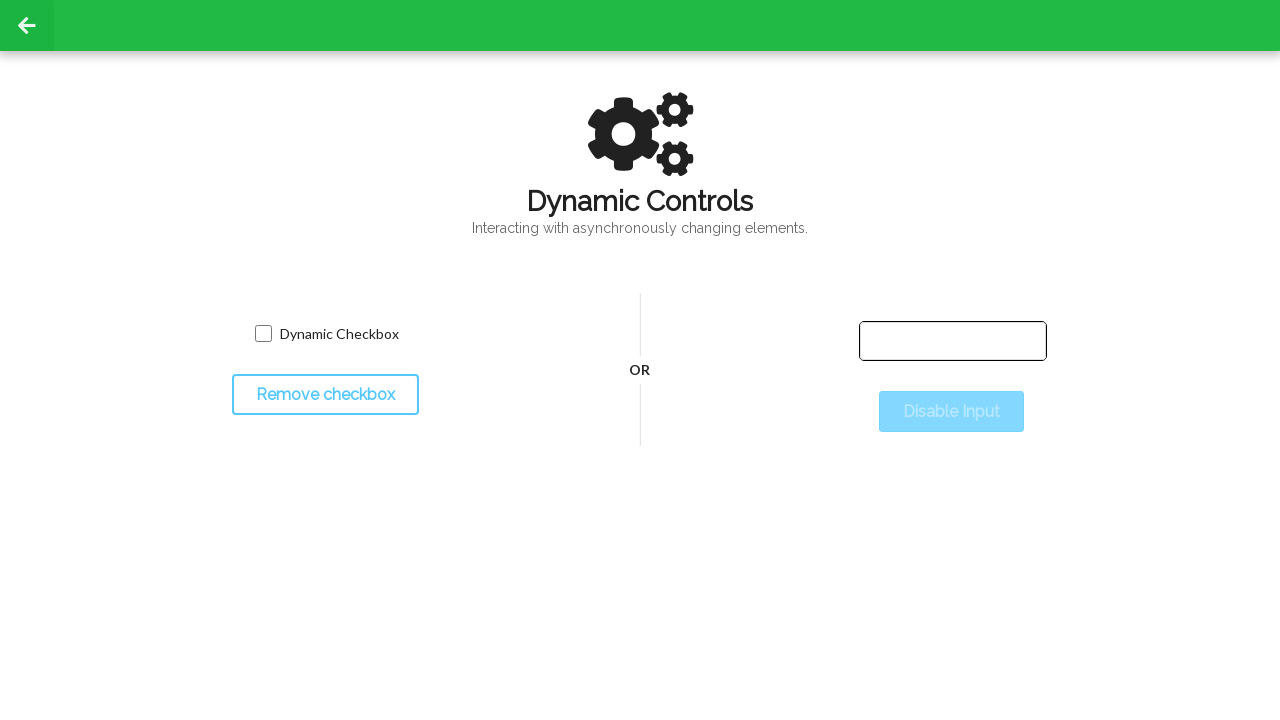

Waited 500ms for state change to complete
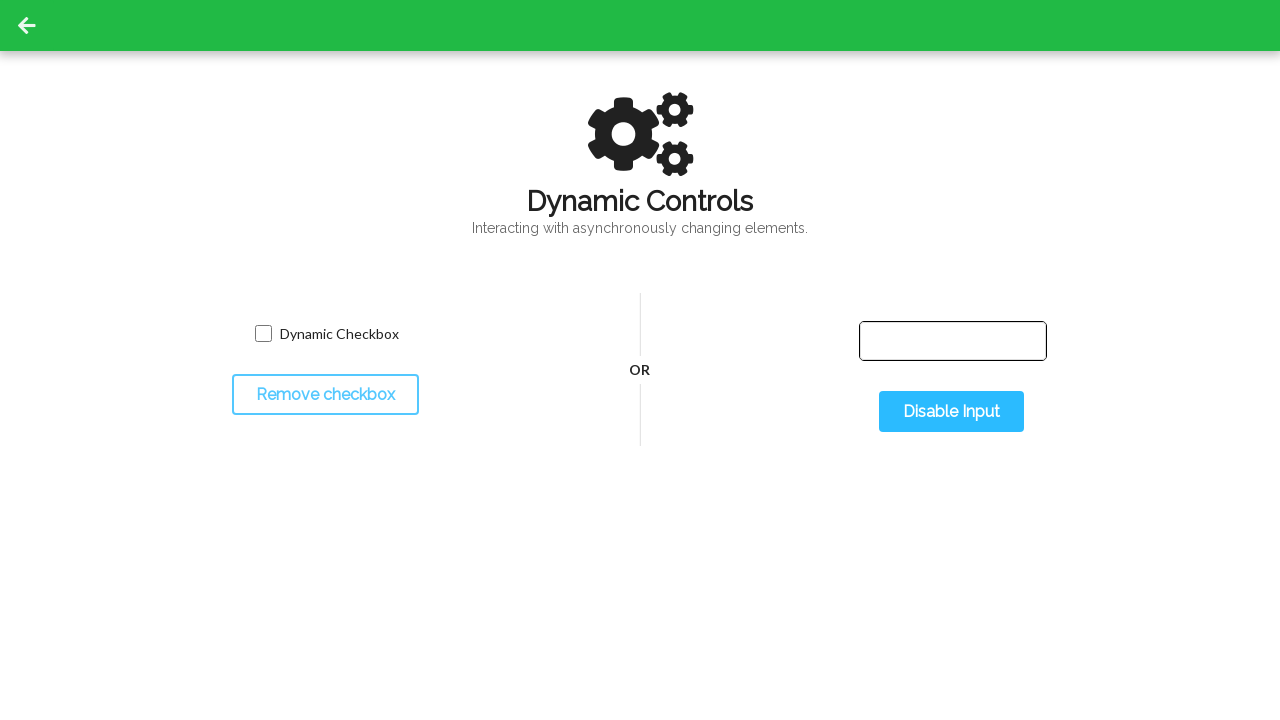

Checked input field state after toggle: enabled=True
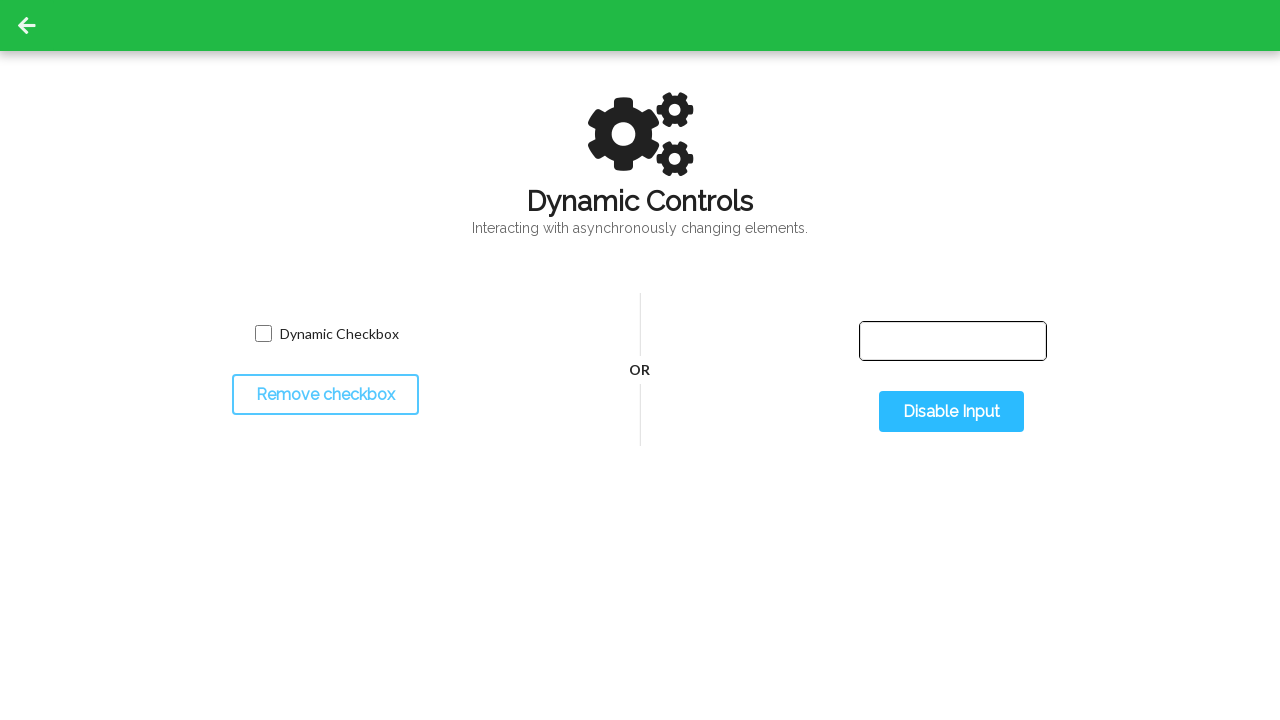

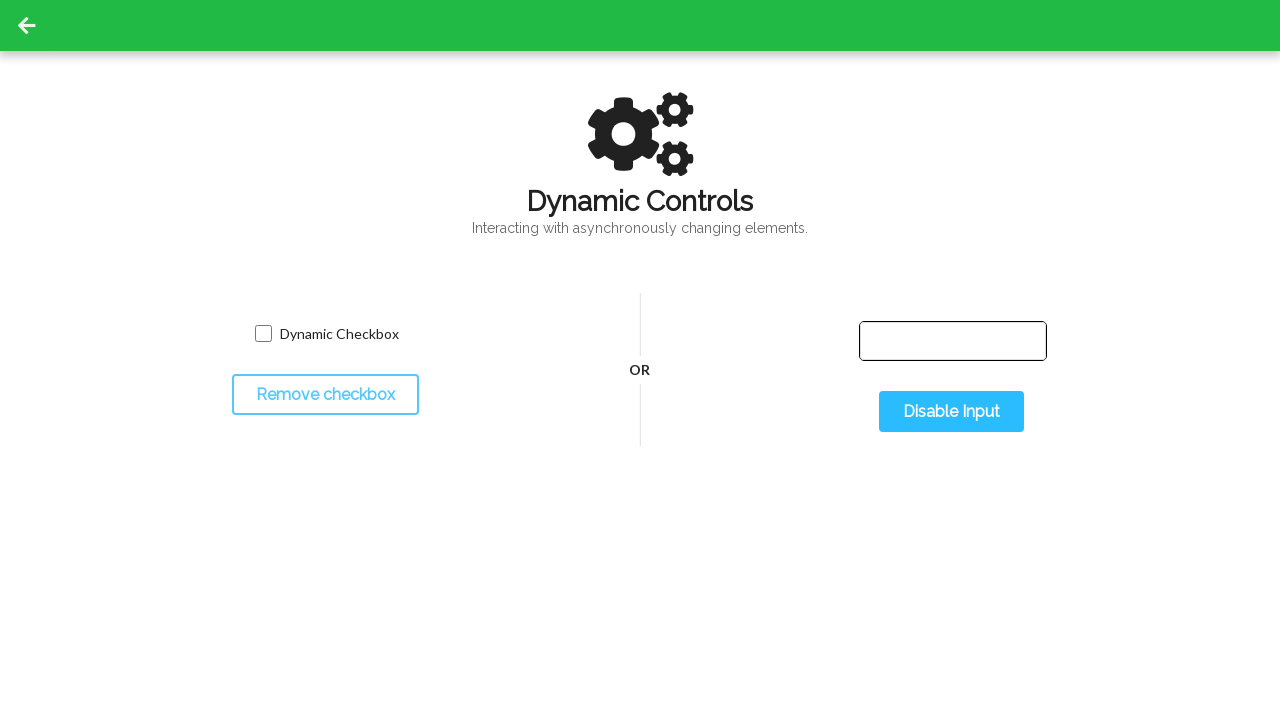